Tests navigation by clicking on a header link and then navigating back to the original page using browser back functionality.

Starting URL: https://rahulshettyacademy.com/AutomationPractice/

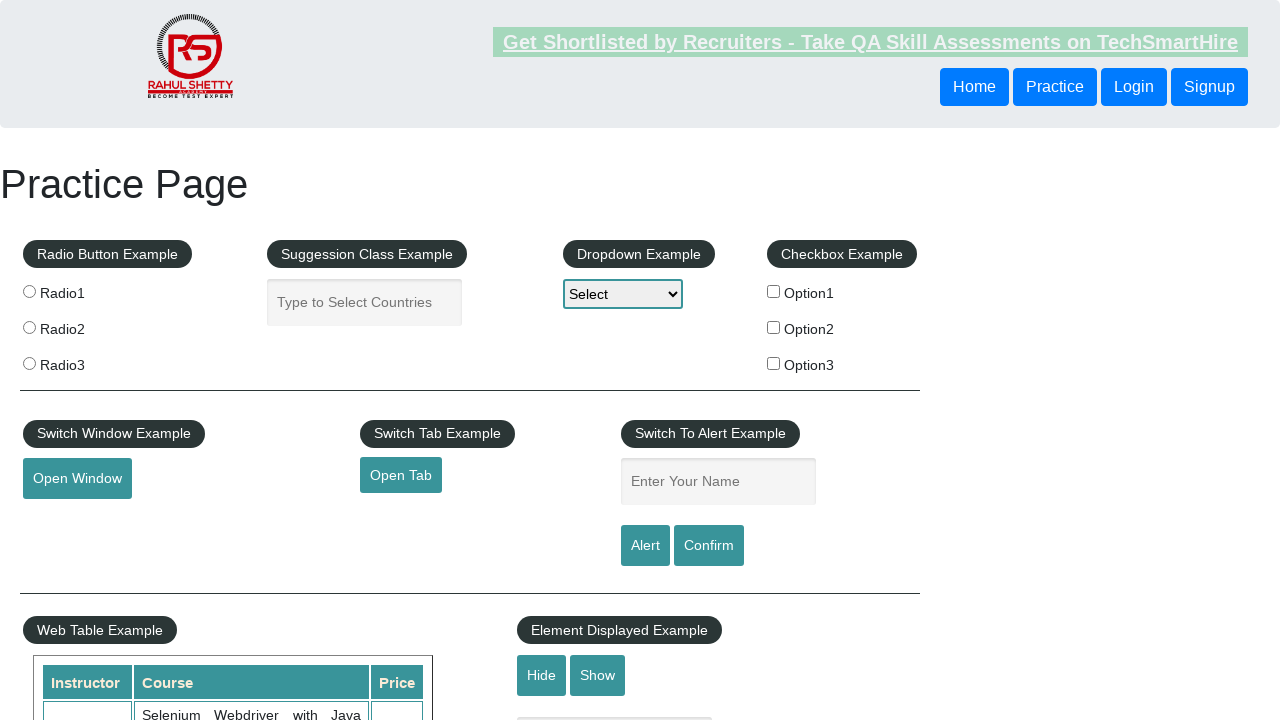

Clicked on header link at (974, 87) on xpath=//header/div/a
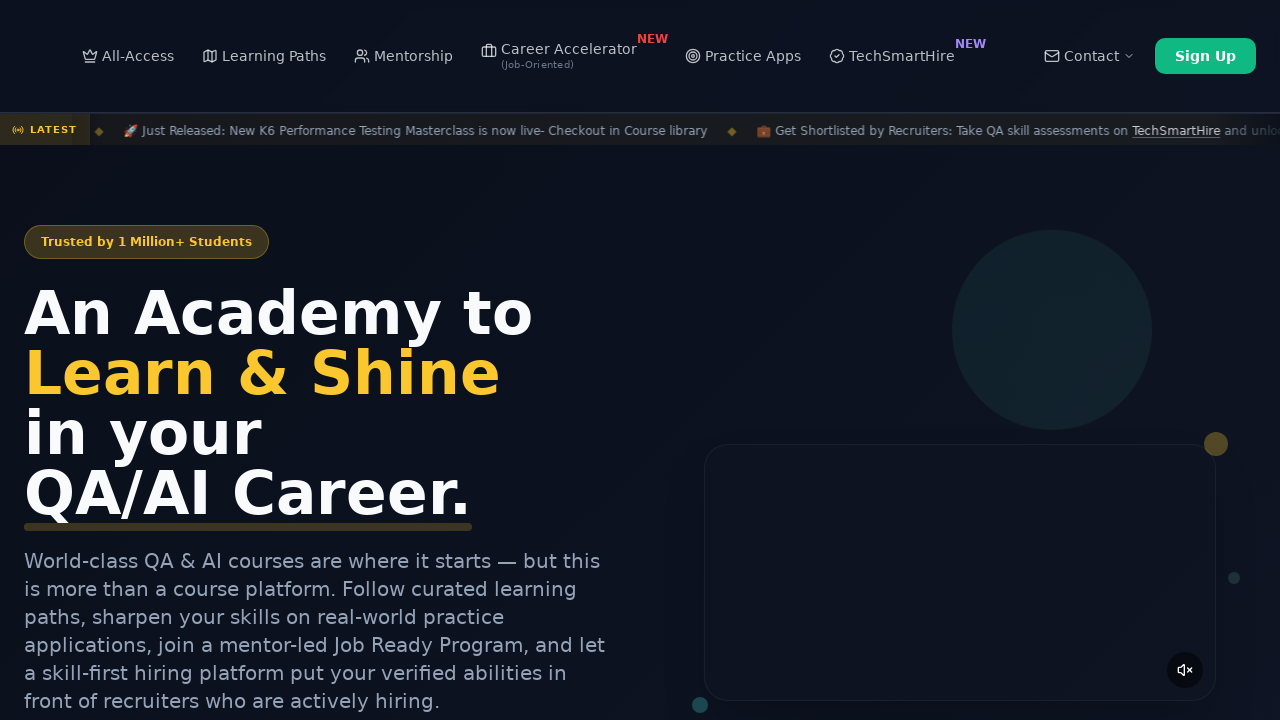

Page loaded after clicking header link
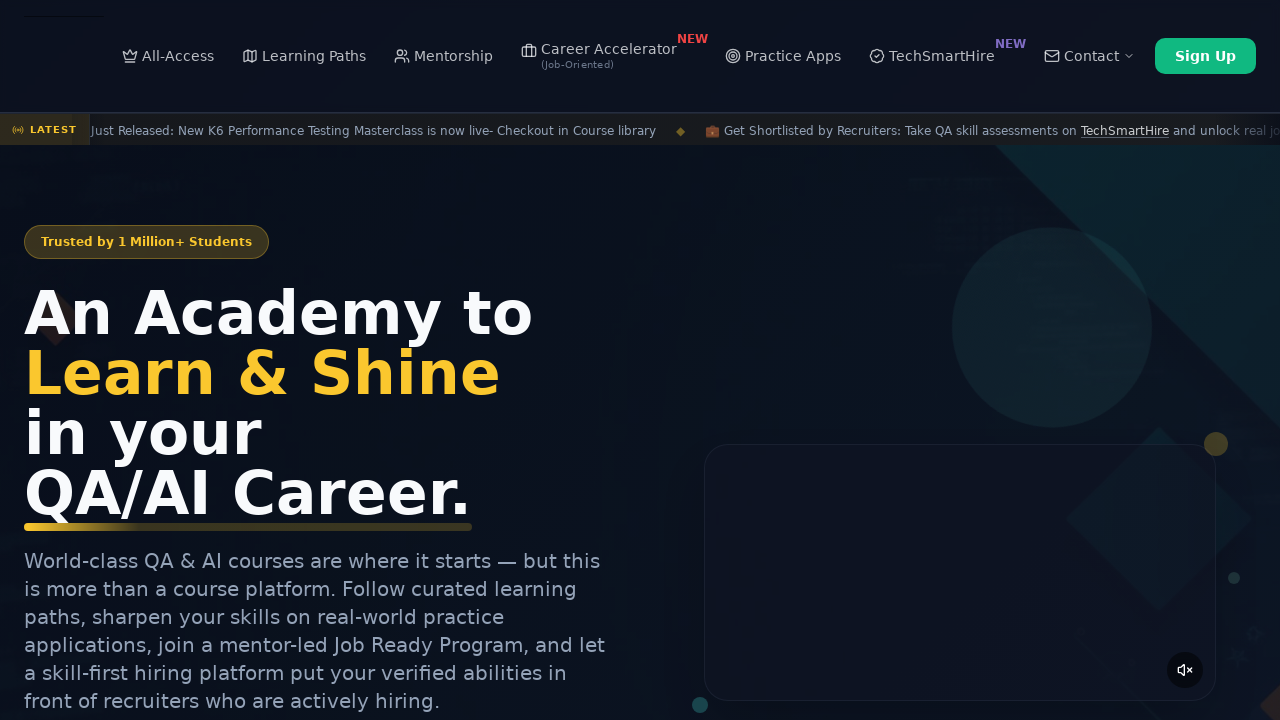

Navigated back to previous page using browser back button
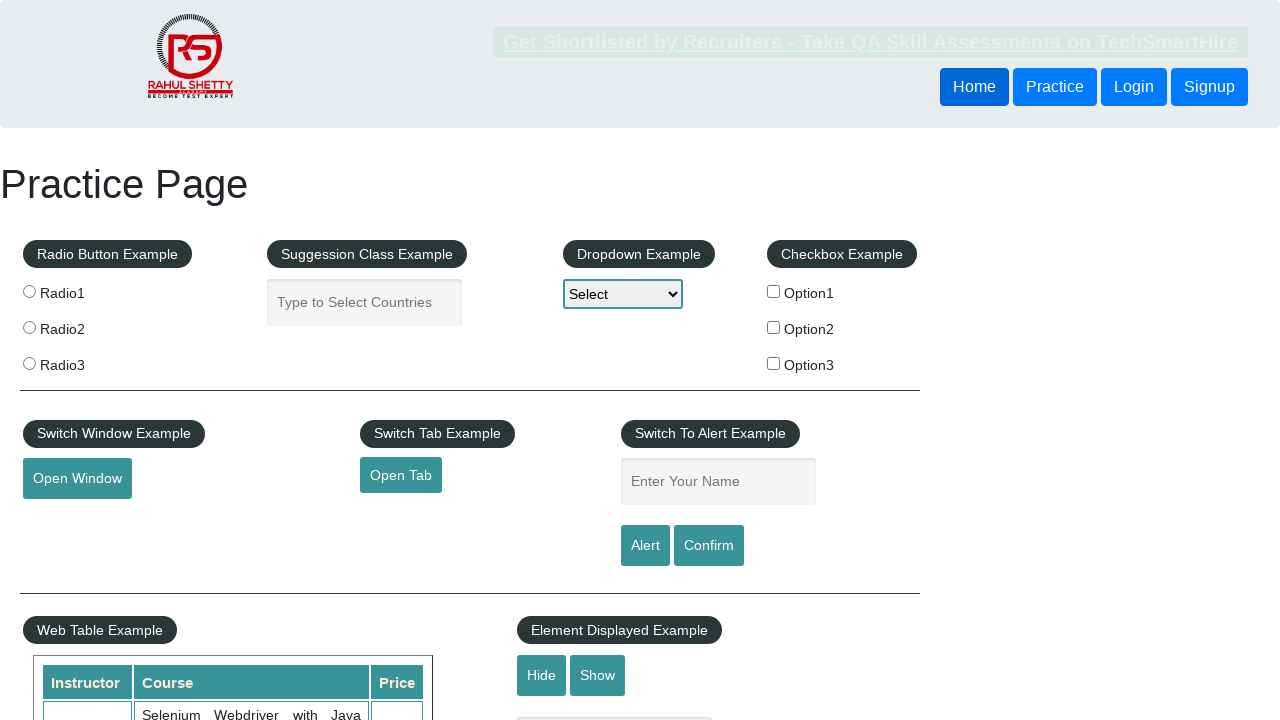

Page loaded after navigating back
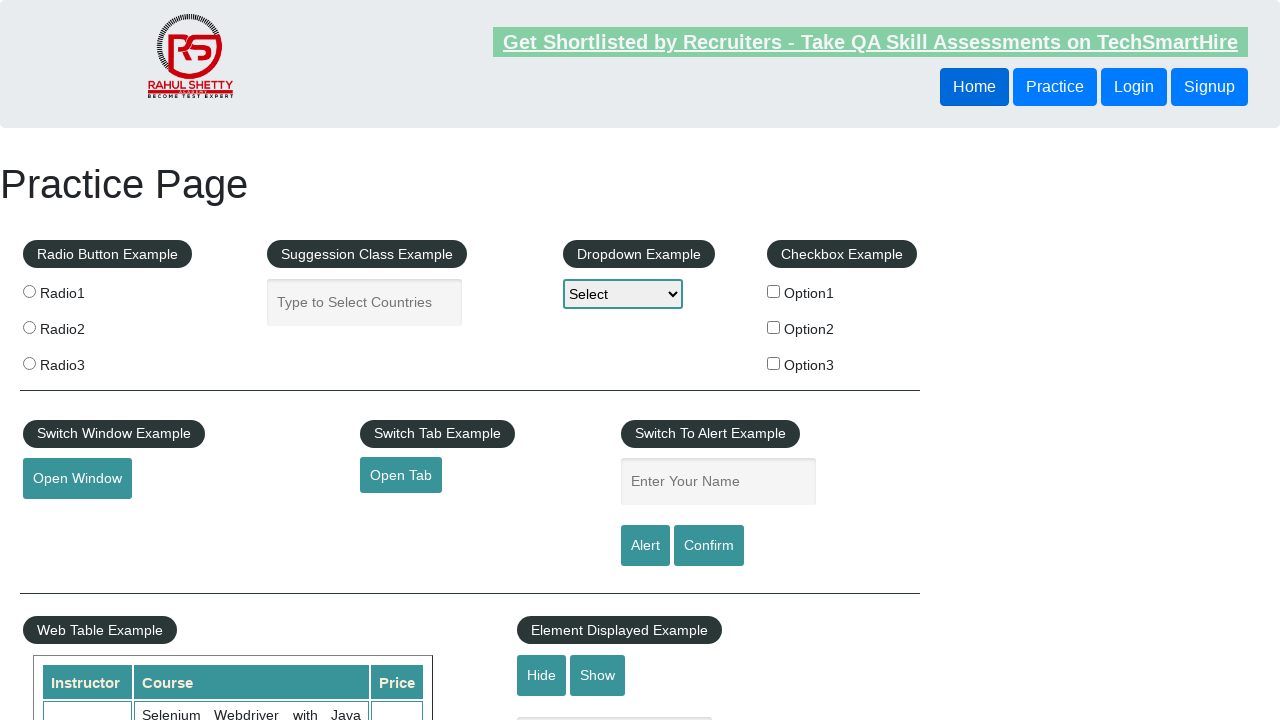

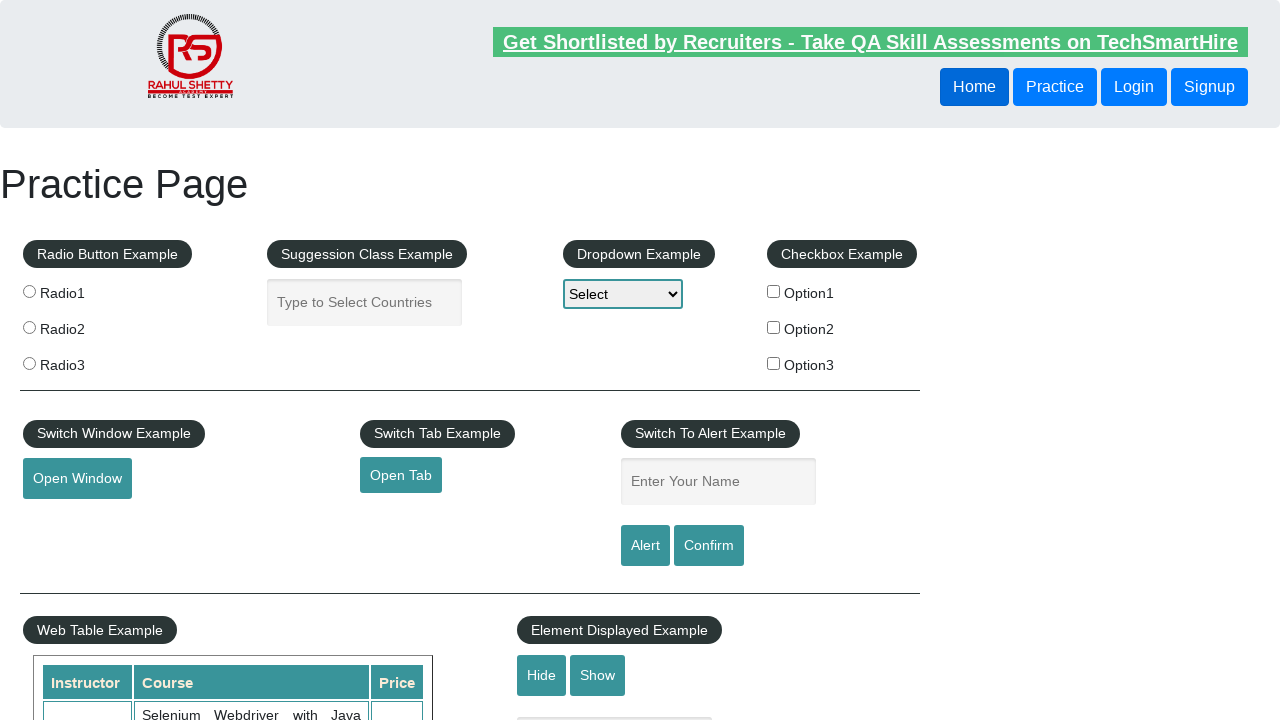